Clicks the Top Rated Esoteric Languages link and verifies the page heading

Starting URL: https://www.99-bottles-of-beer.net/toplist.html

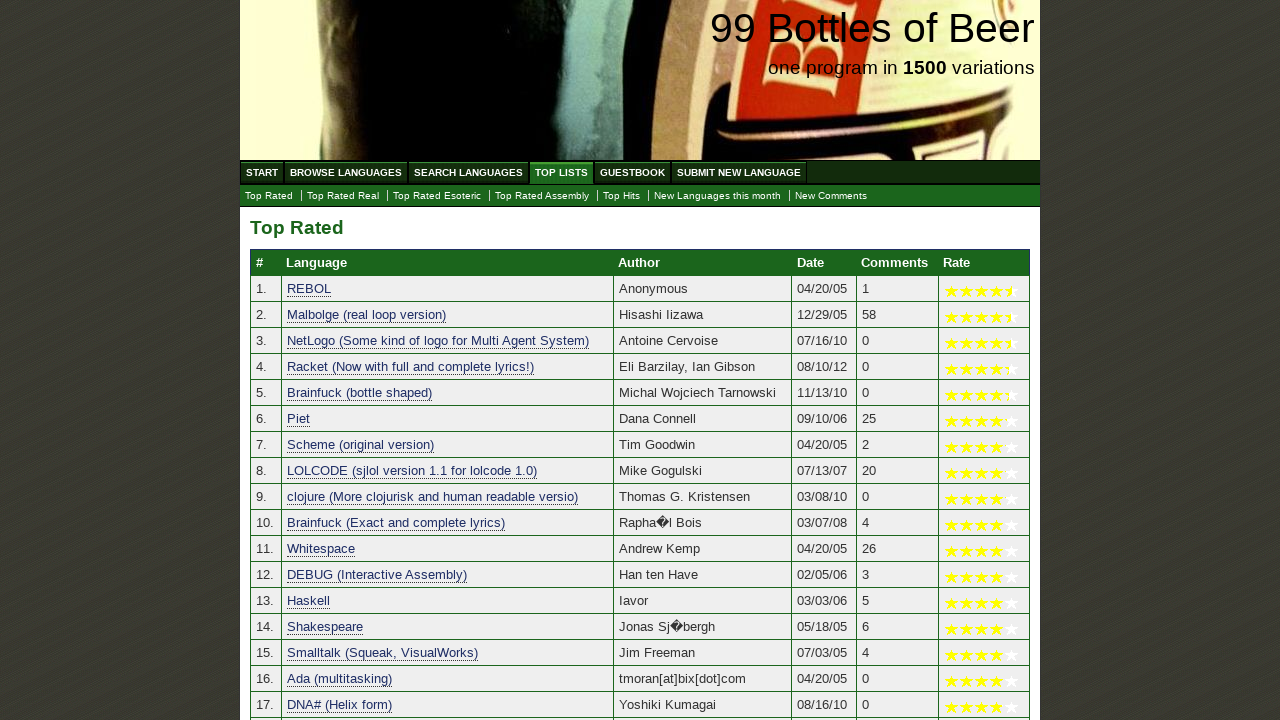

Clicked the Top Rated Esoteric Languages link at (437, 196) on xpath=//a[@href='./toplist_esoteric.html']
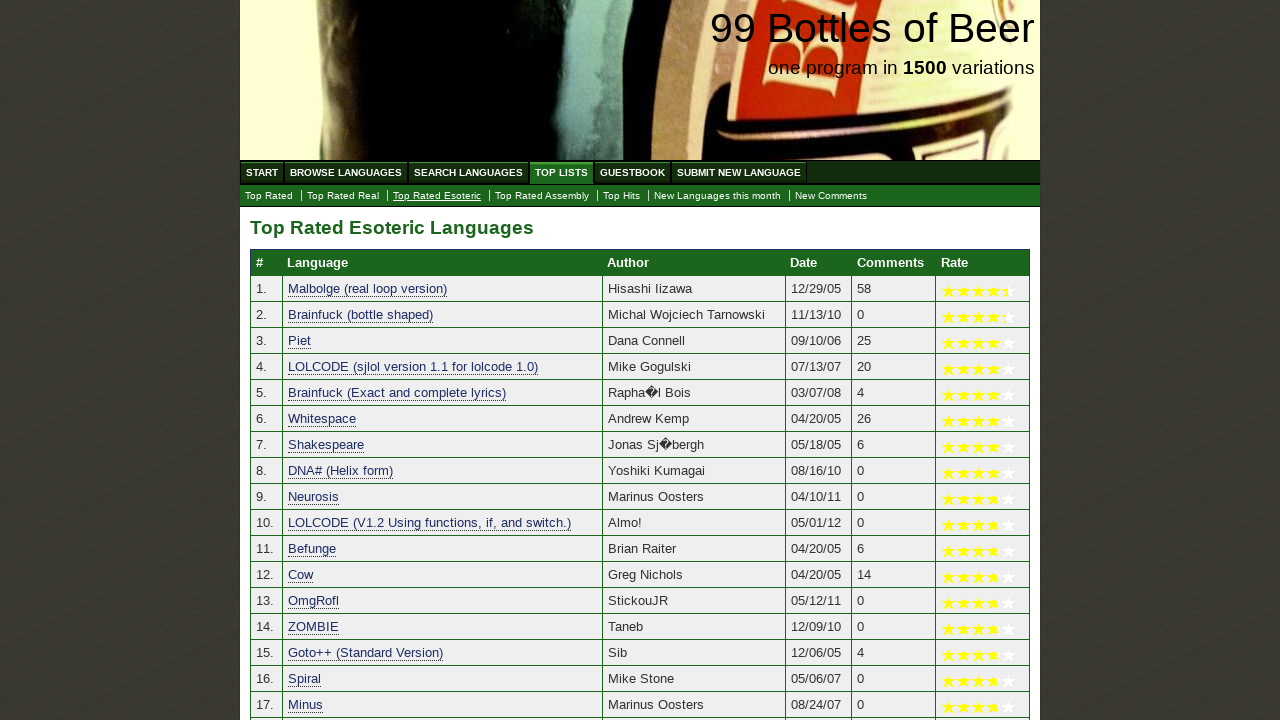

Verified the page heading loaded
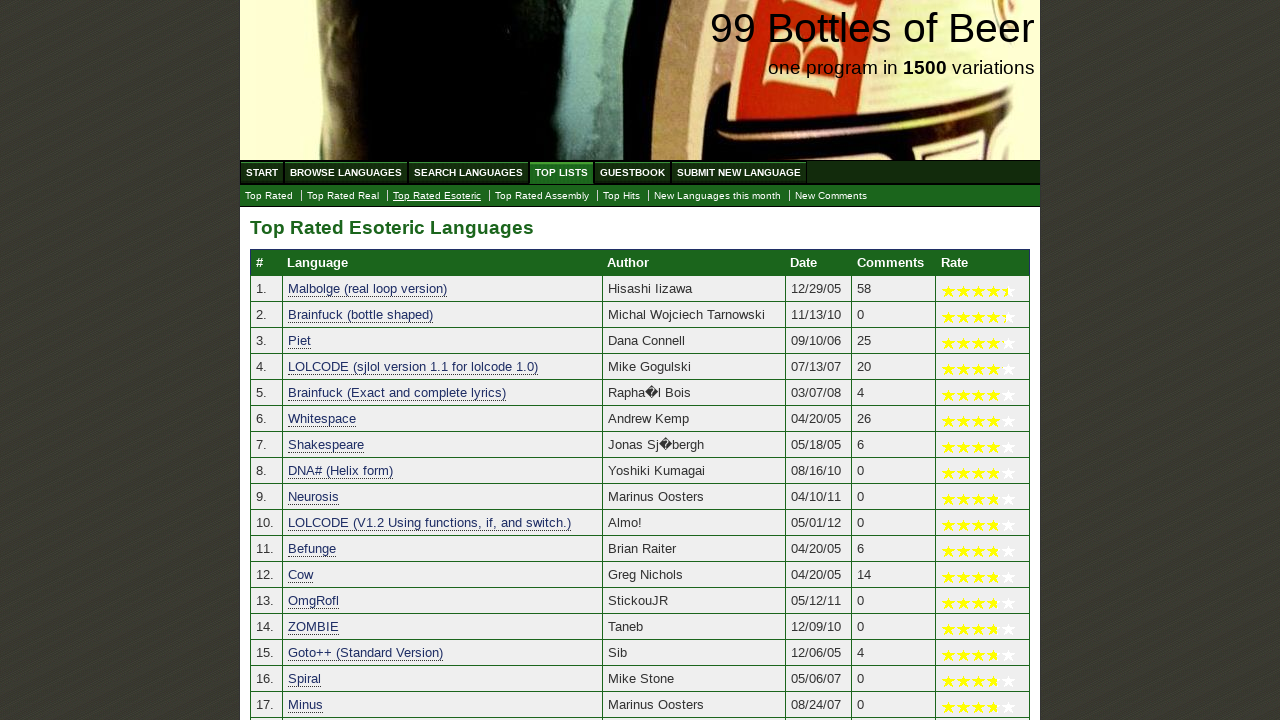

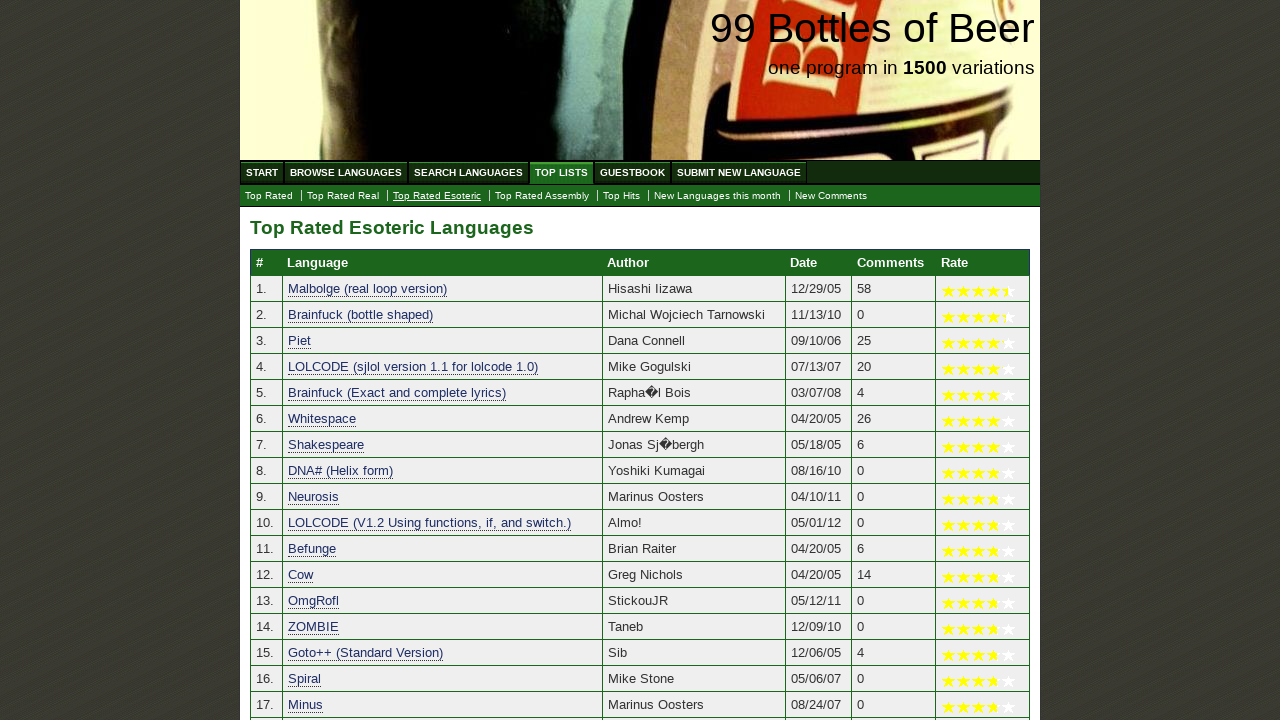